Tests static dropdown selection using different methods (by index, value, visible text) and passenger count selection with increment buttons

Starting URL: https://rahulshettyacademy.com/dropdownsPractise/

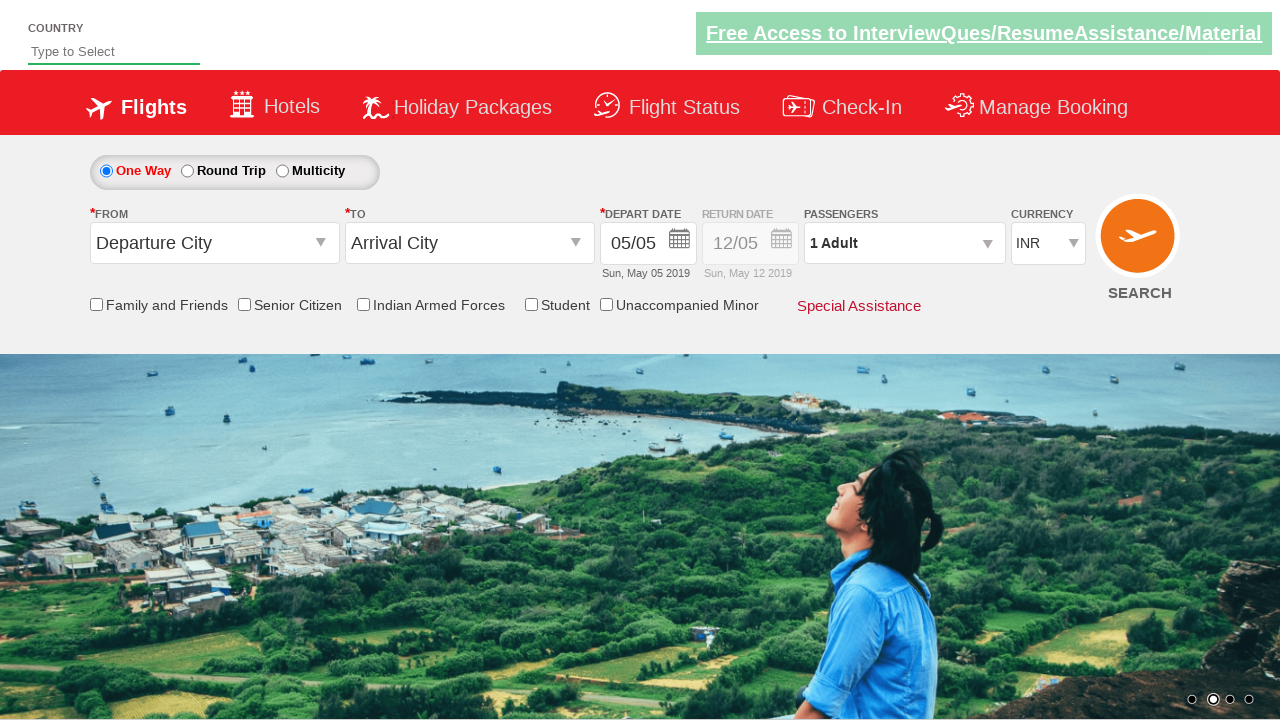

Selected currency dropdown option by index 3 on select#ctl00_mainContent_DropDownListCurrency
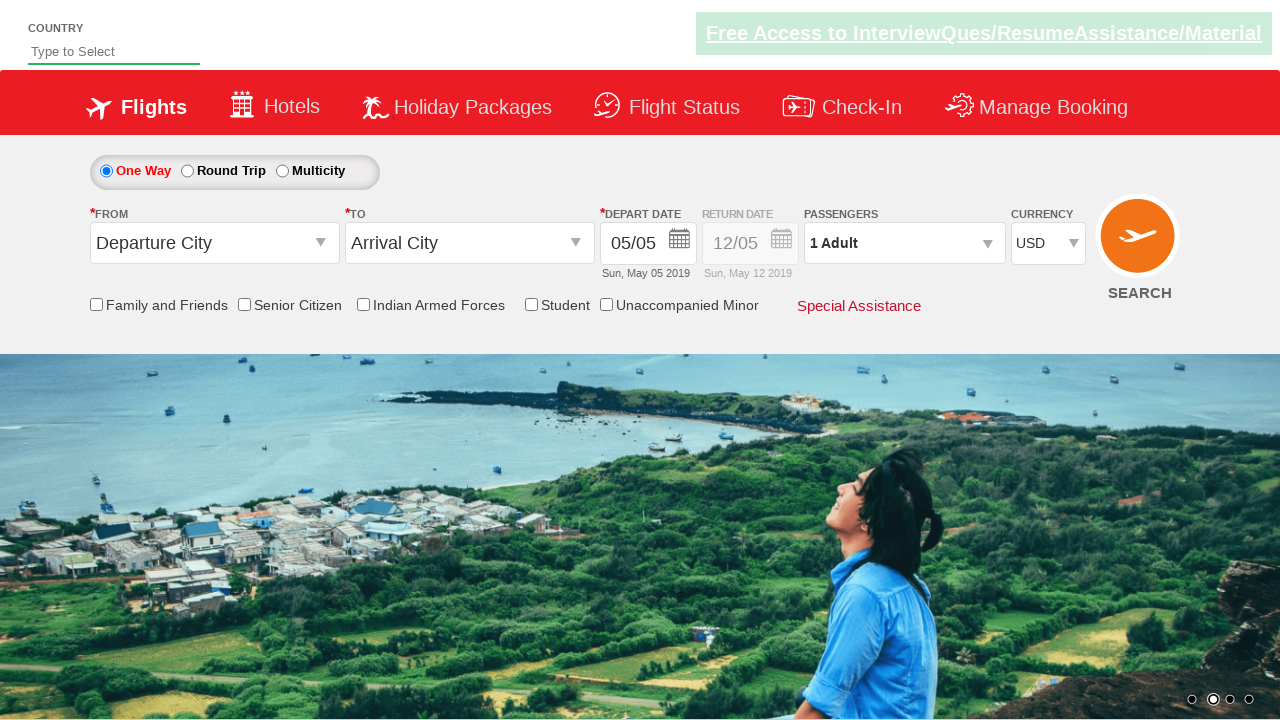

Selected currency 'AED' from dropdown by value on select#ctl00_mainContent_DropDownListCurrency
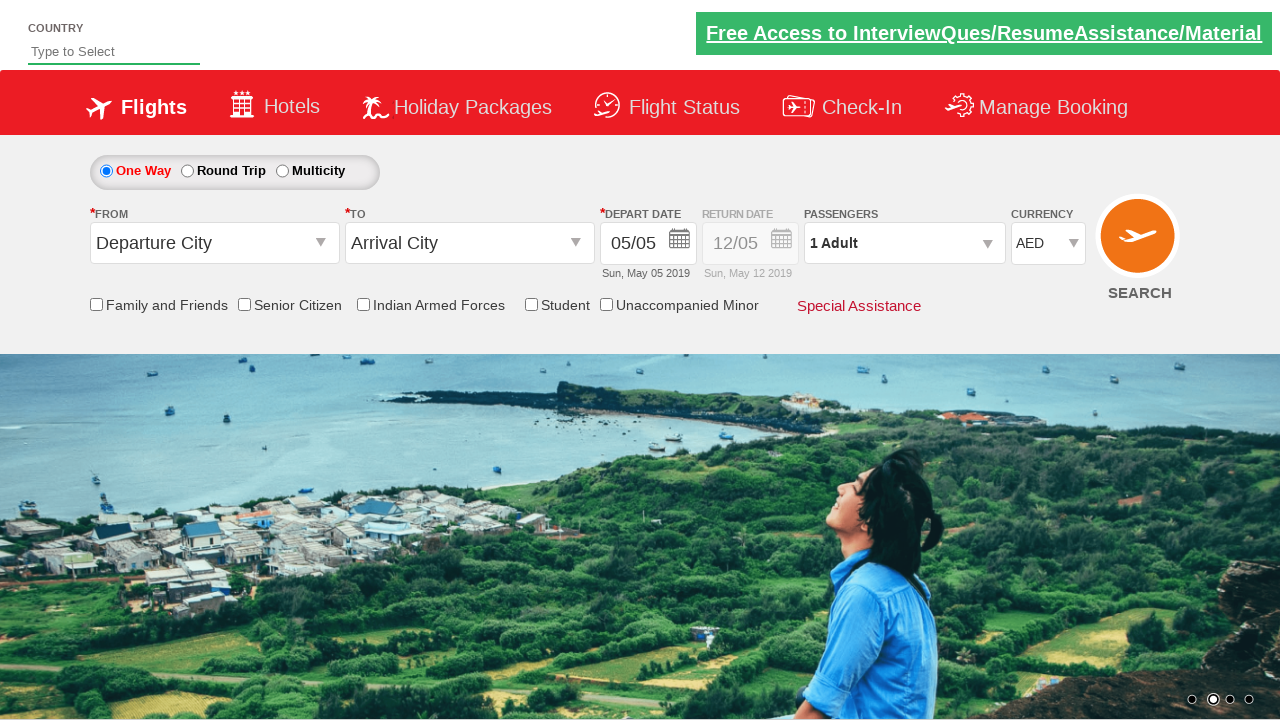

Selected currency 'INR' from dropdown by visible text on select#ctl00_mainContent_DropDownListCurrency
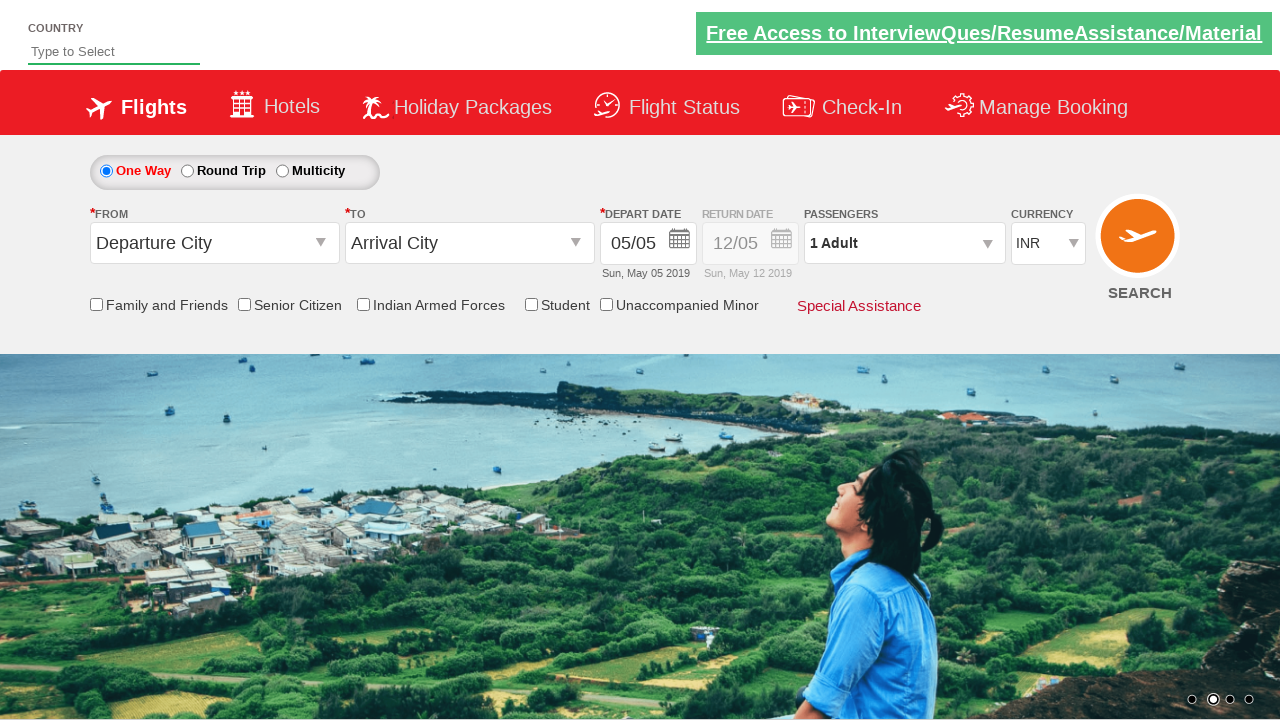

Clicked on passenger information dropdown at (904, 243) on #divpaxinfo
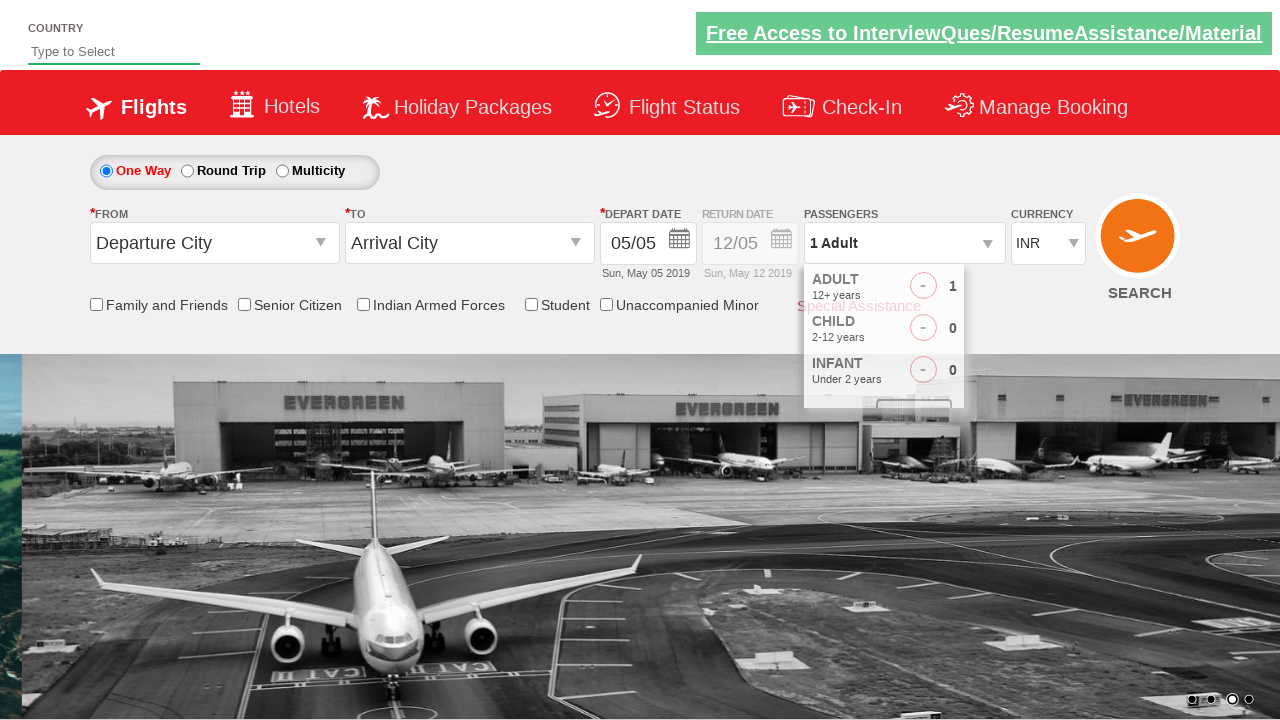

Clicked increment adult button once at (982, 288) on #hrefIncAdt
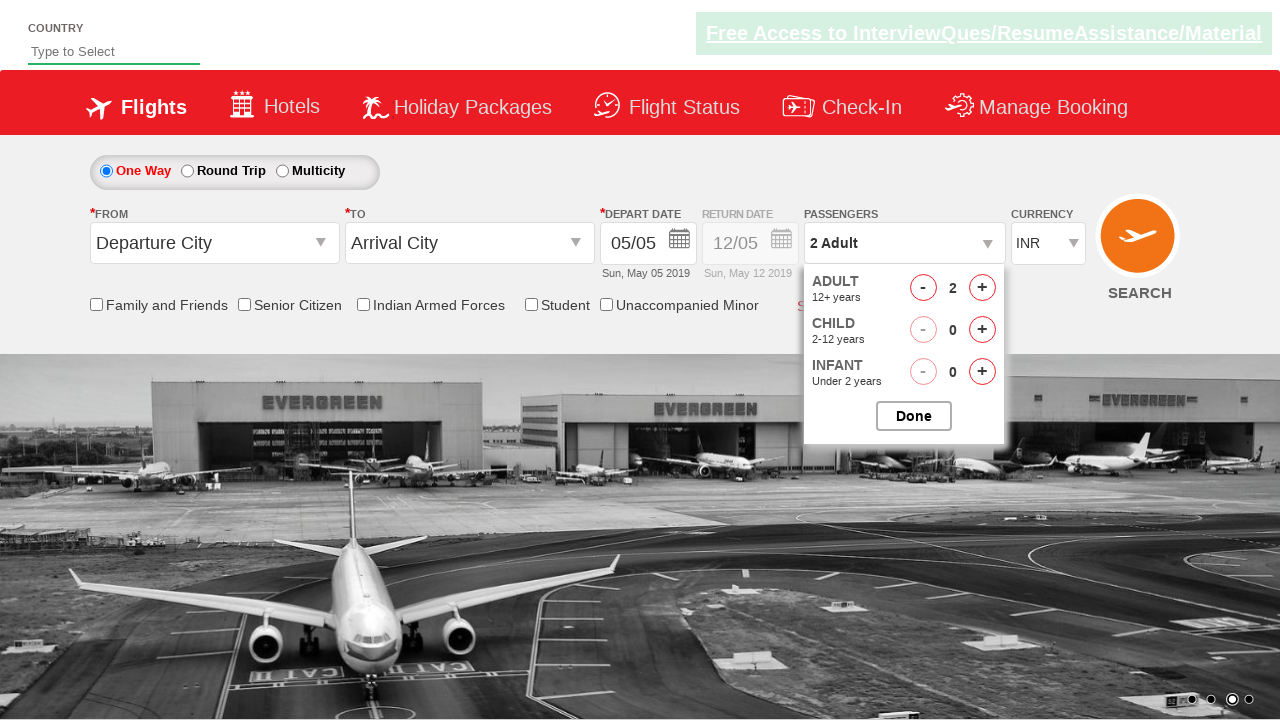

Clicked increment adult button in first loop iteration at (982, 288) on #hrefIncAdt
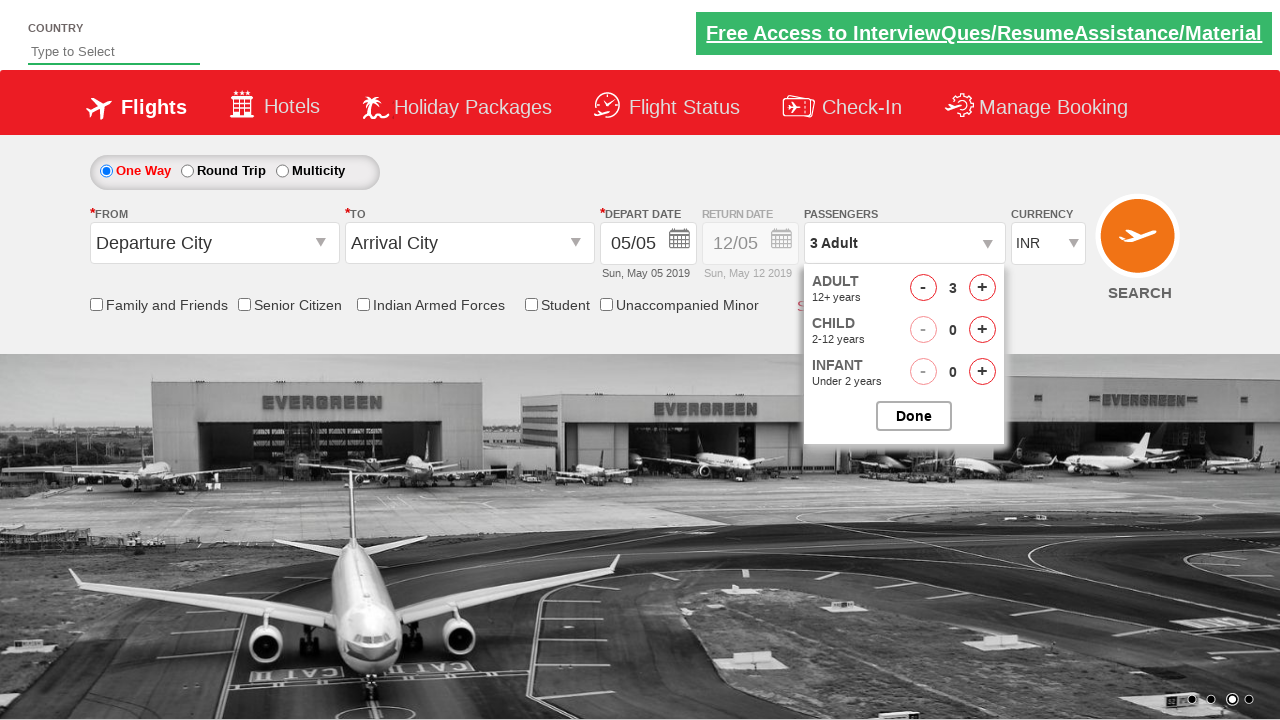

Clicked increment adult button in first loop iteration at (982, 288) on #hrefIncAdt
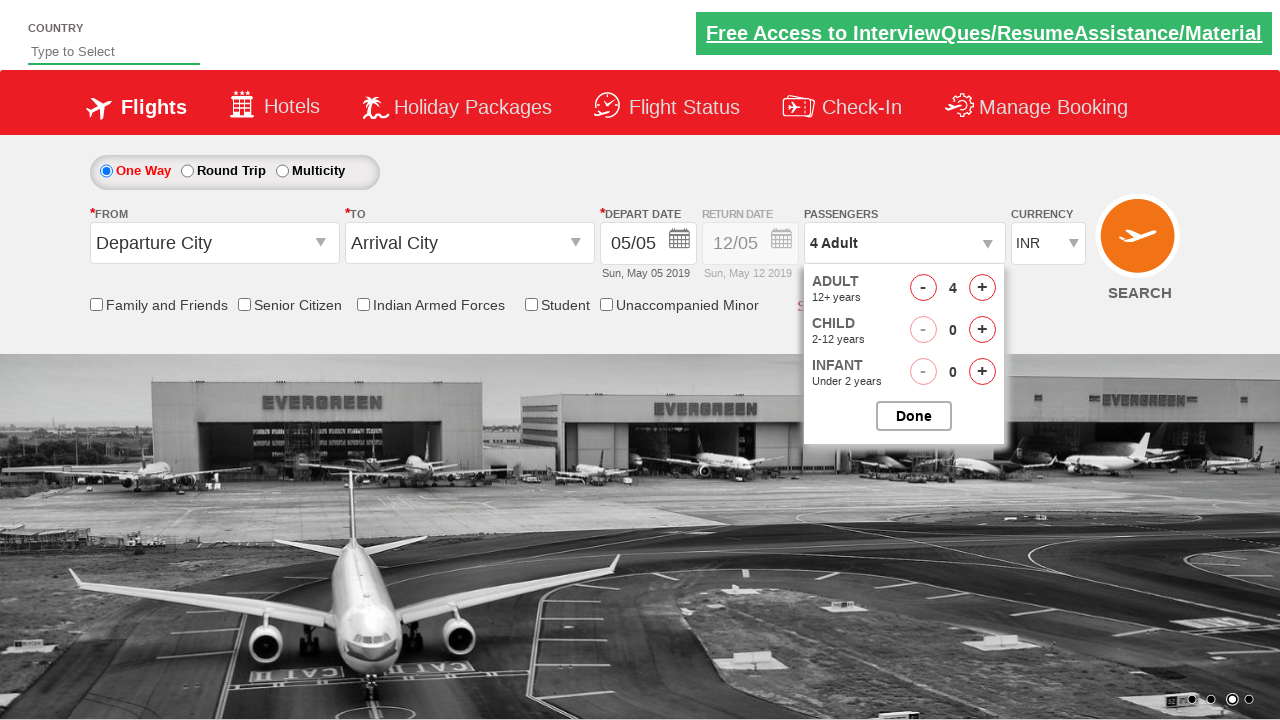

Clicked increment adult button in first loop iteration at (982, 288) on #hrefIncAdt
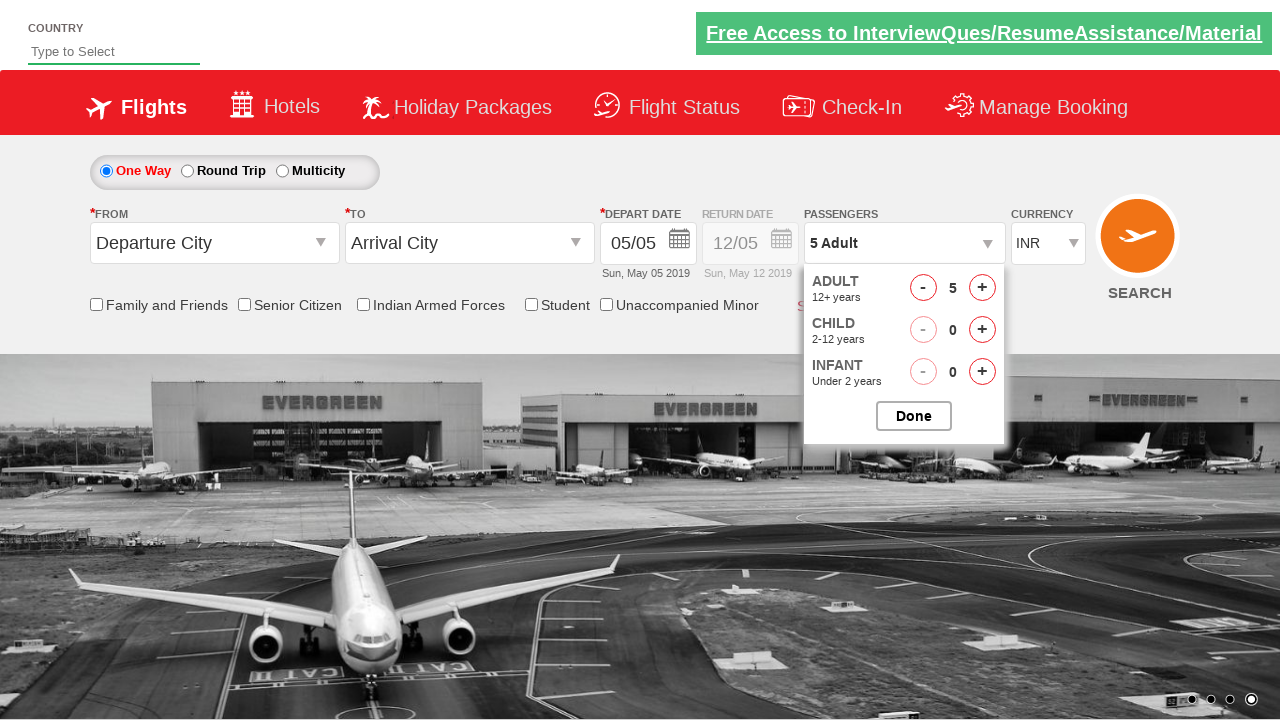

Clicked increment adult button in second loop iteration at (982, 288) on #hrefIncAdt
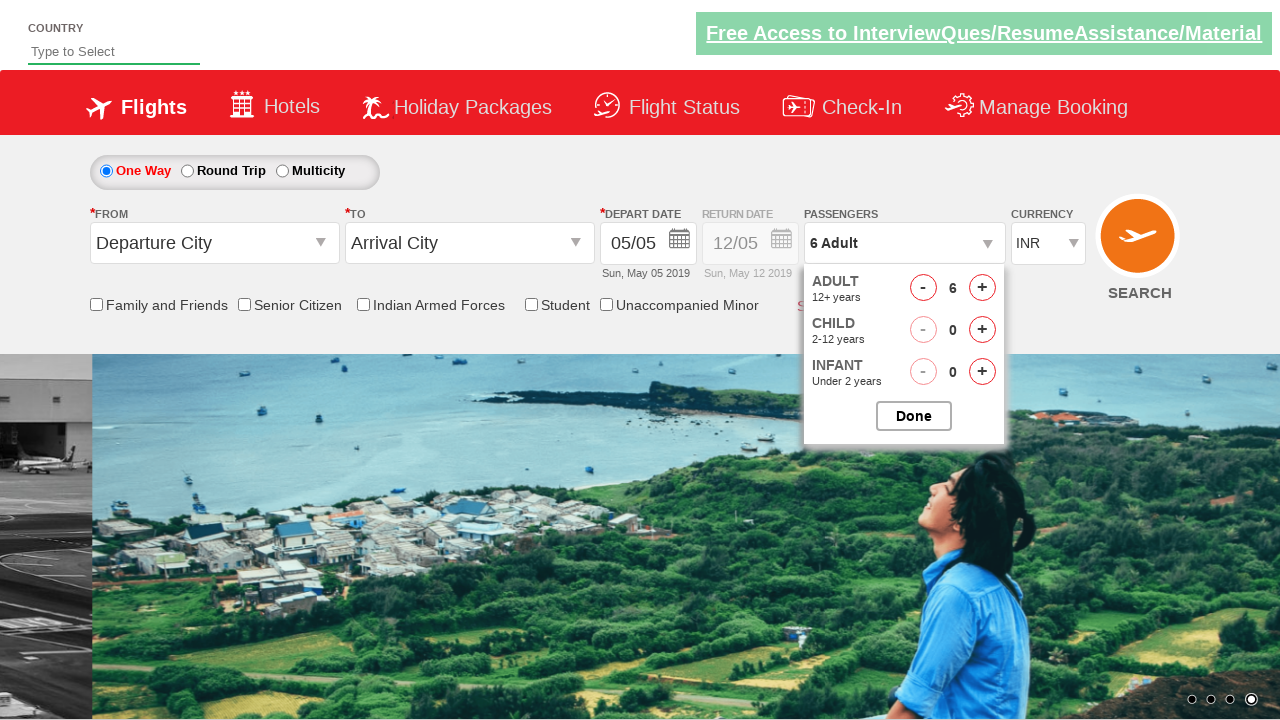

Clicked increment adult button in second loop iteration at (982, 288) on #hrefIncAdt
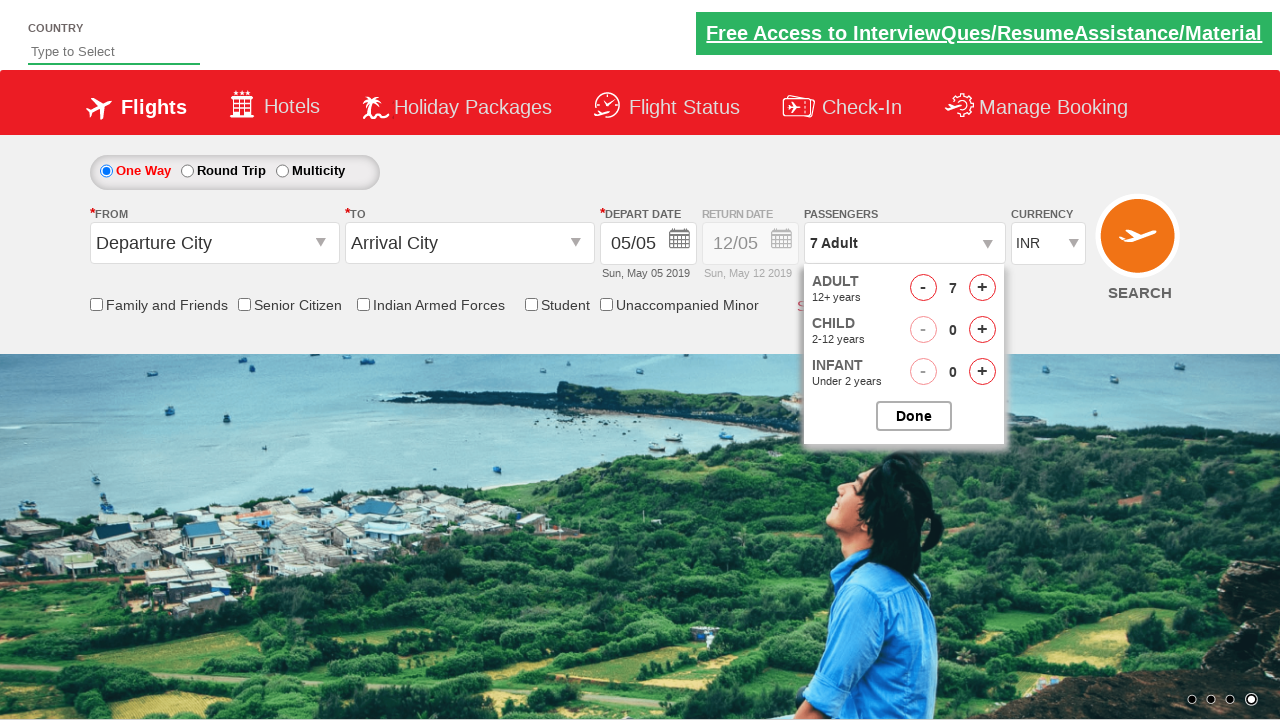

Clicked increment adult button in second loop iteration at (982, 288) on #hrefIncAdt
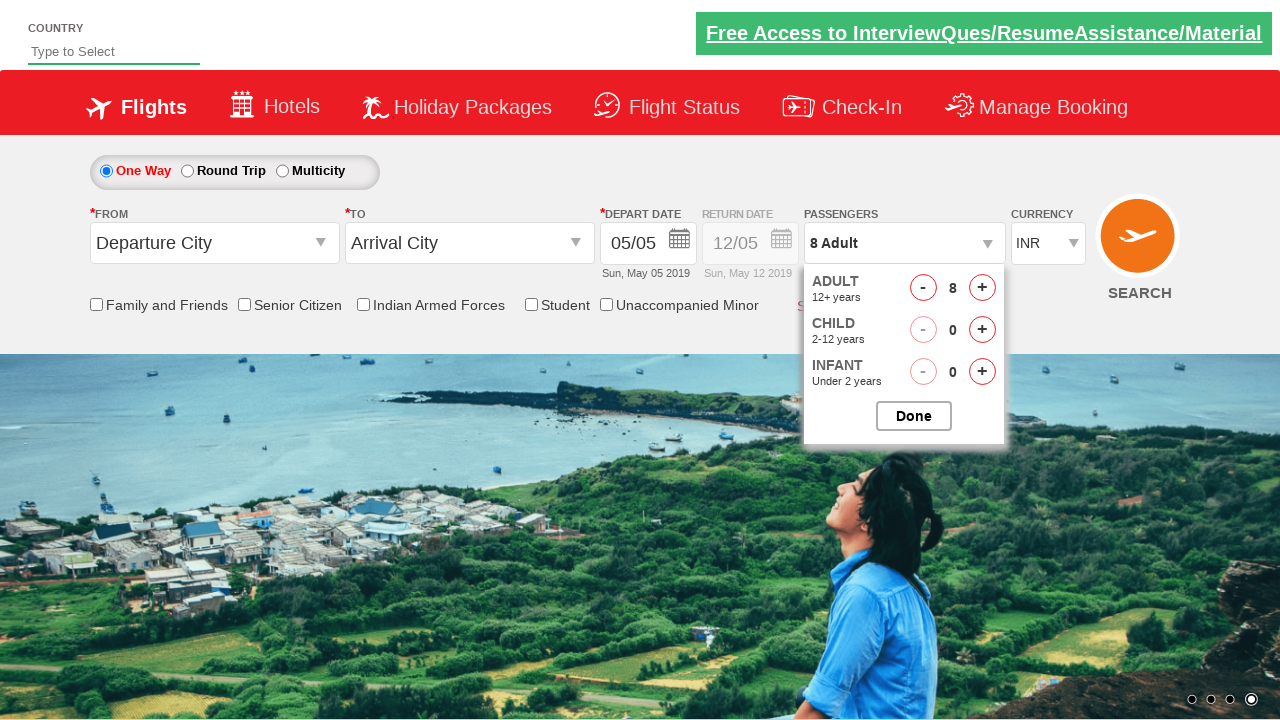

Clicked button to close passenger options dropdown at (914, 416) on #btnclosepaxoption
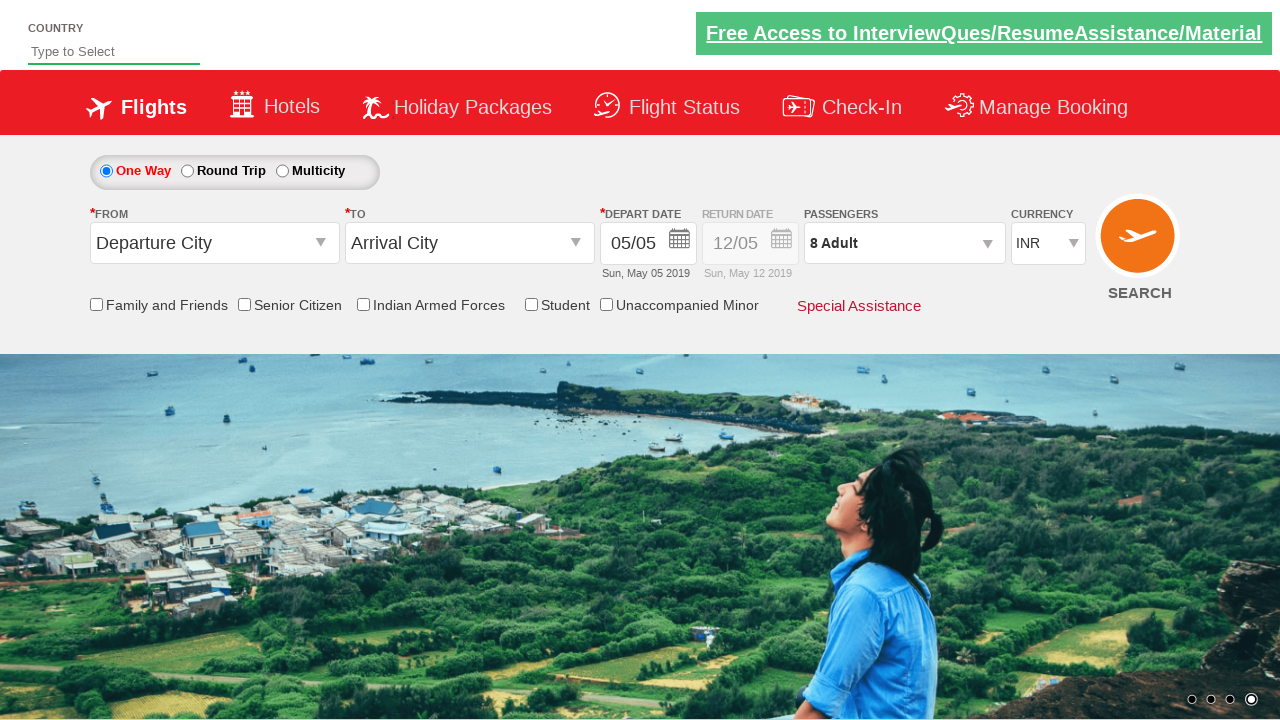

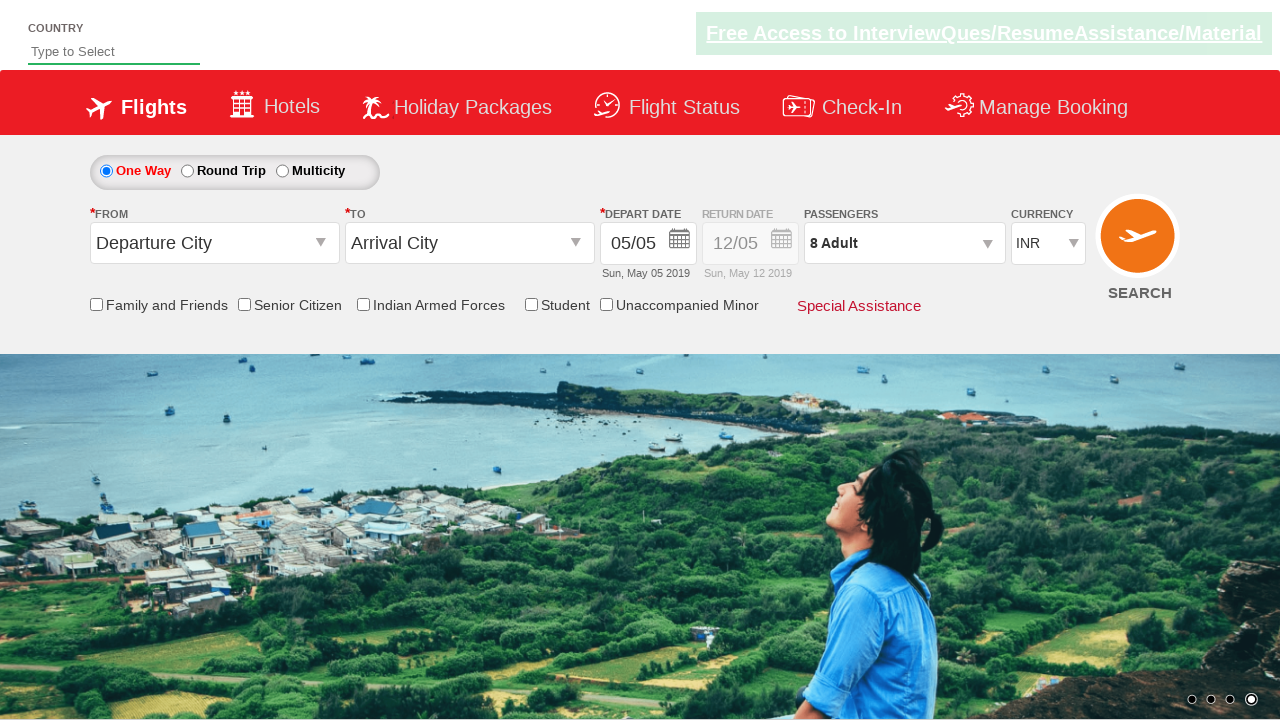